Tests page scrolling functionality on Flipkart by dismissing the initial popup modal, scrolling to the bottom of the page, and then scrolling back to the top.

Starting URL: https://www.flipkart.com

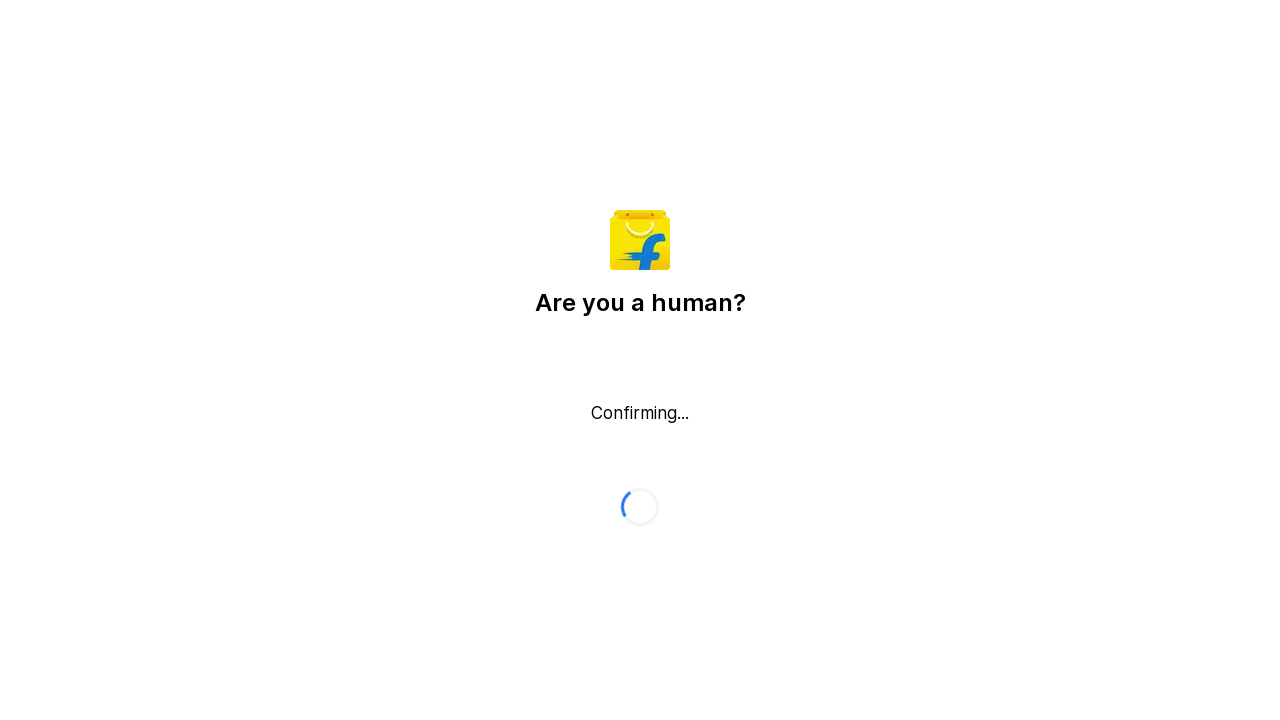

Popup modal did not appear or could not be closed on button._2AkmmA._29YdH8
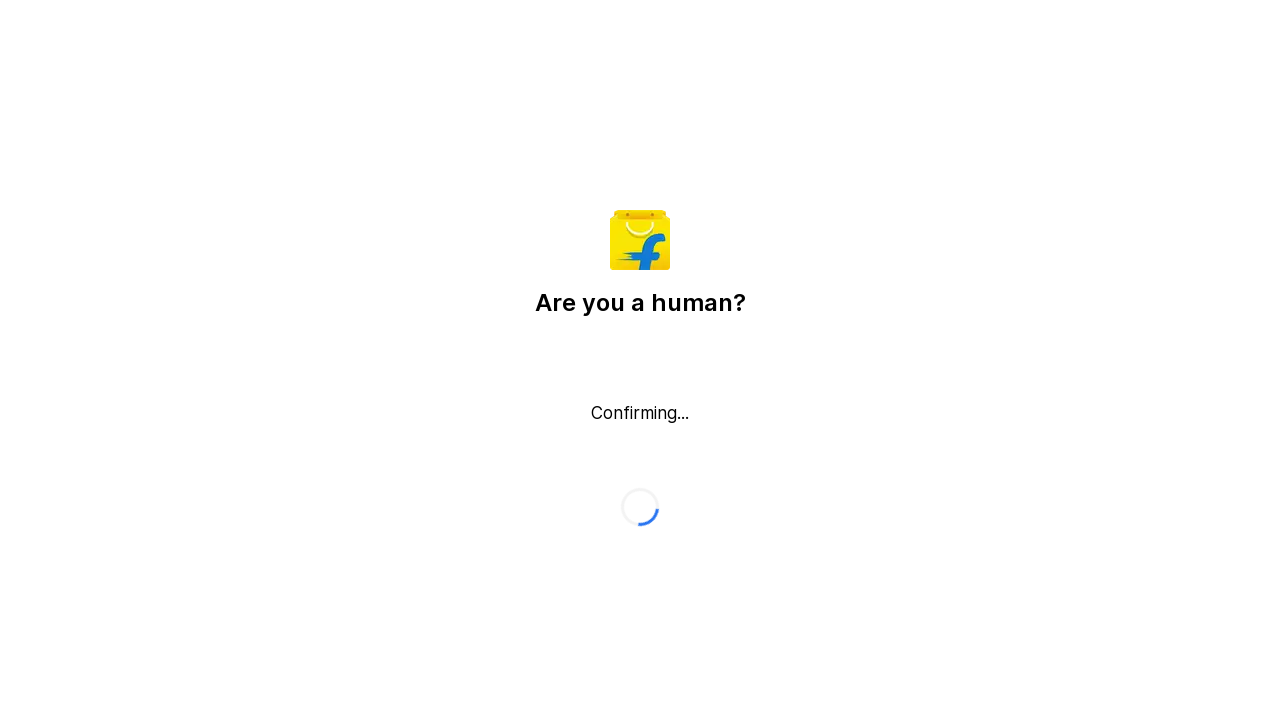

Waited for page to stabilize
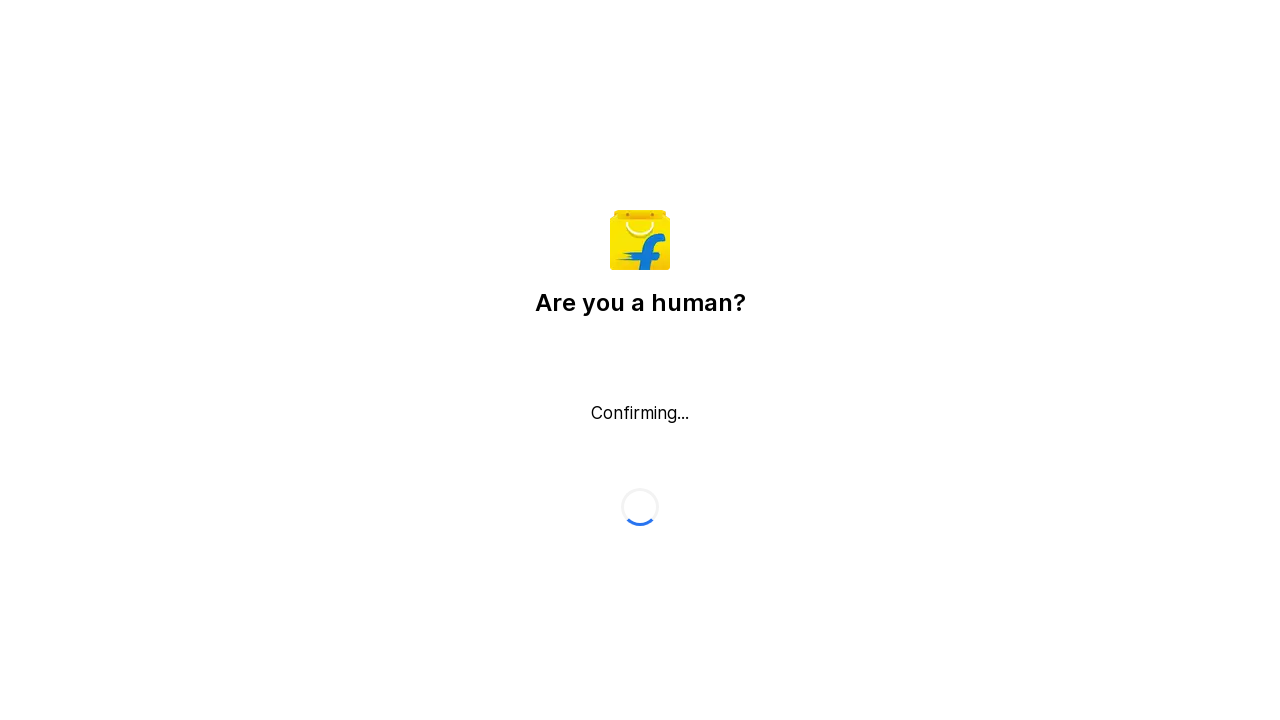

Scrolled to the bottom of the page
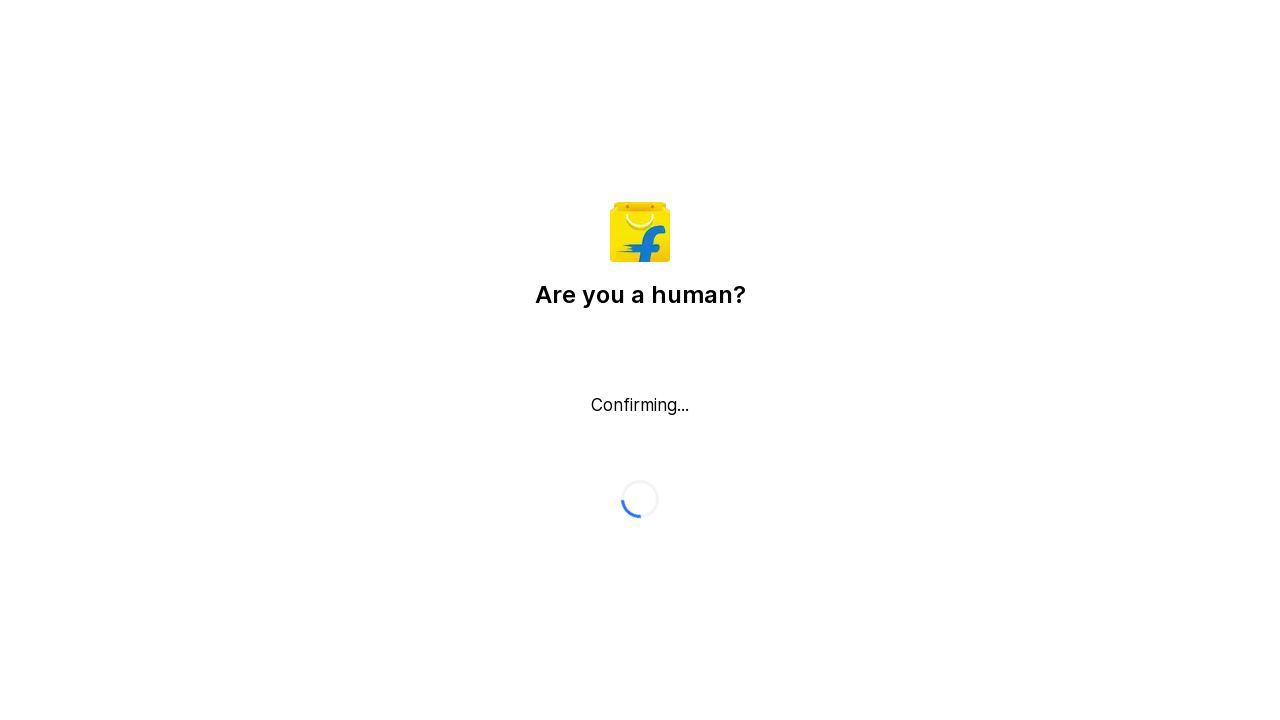

Waited after scrolling to bottom
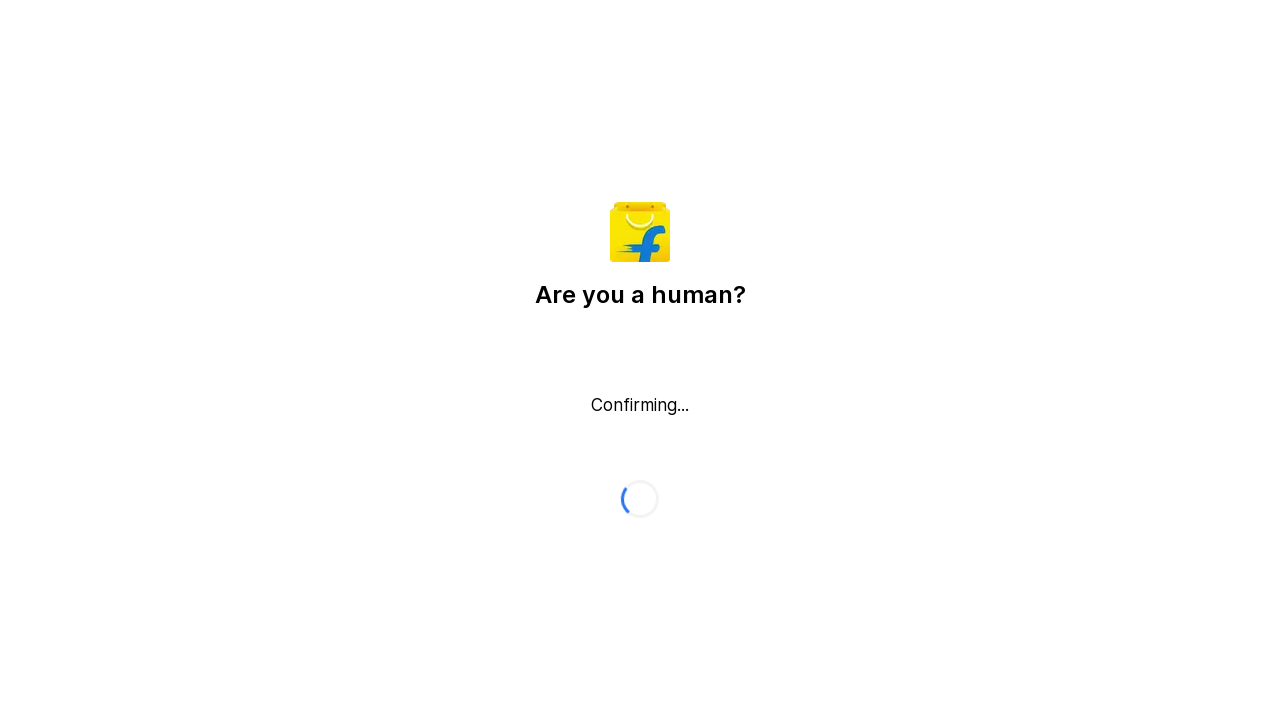

Scrolled back to the top of the page
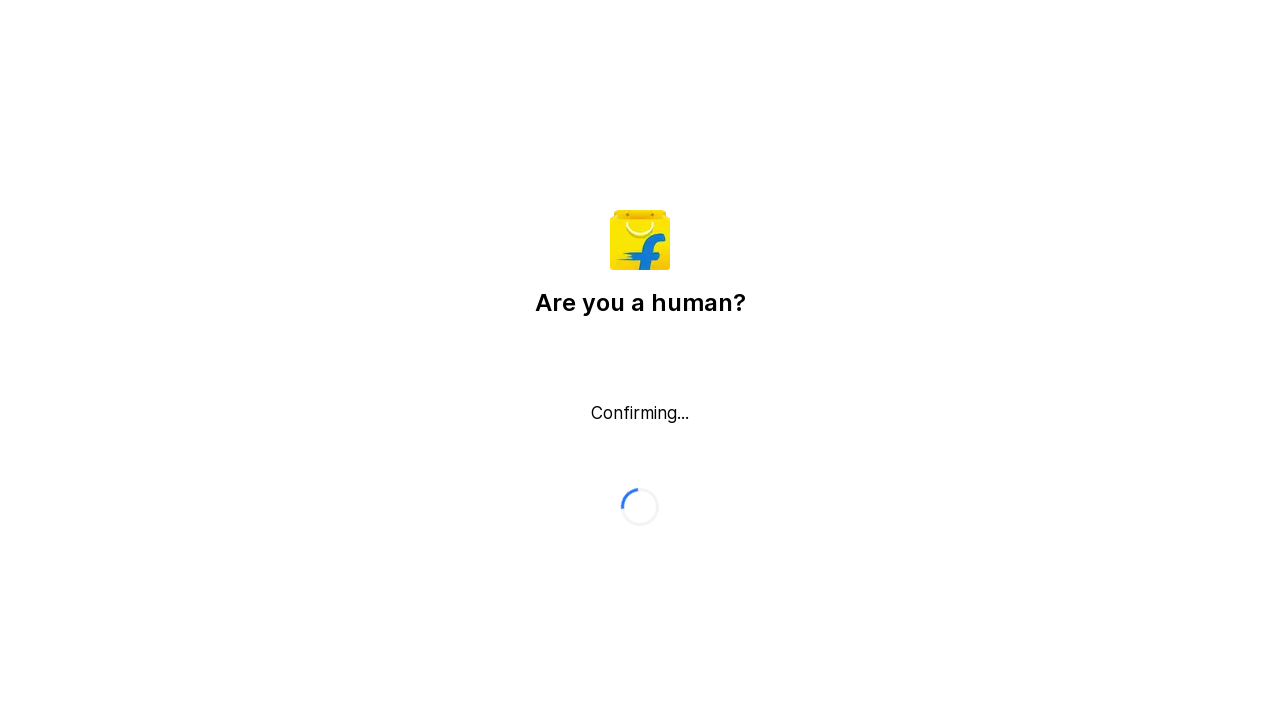

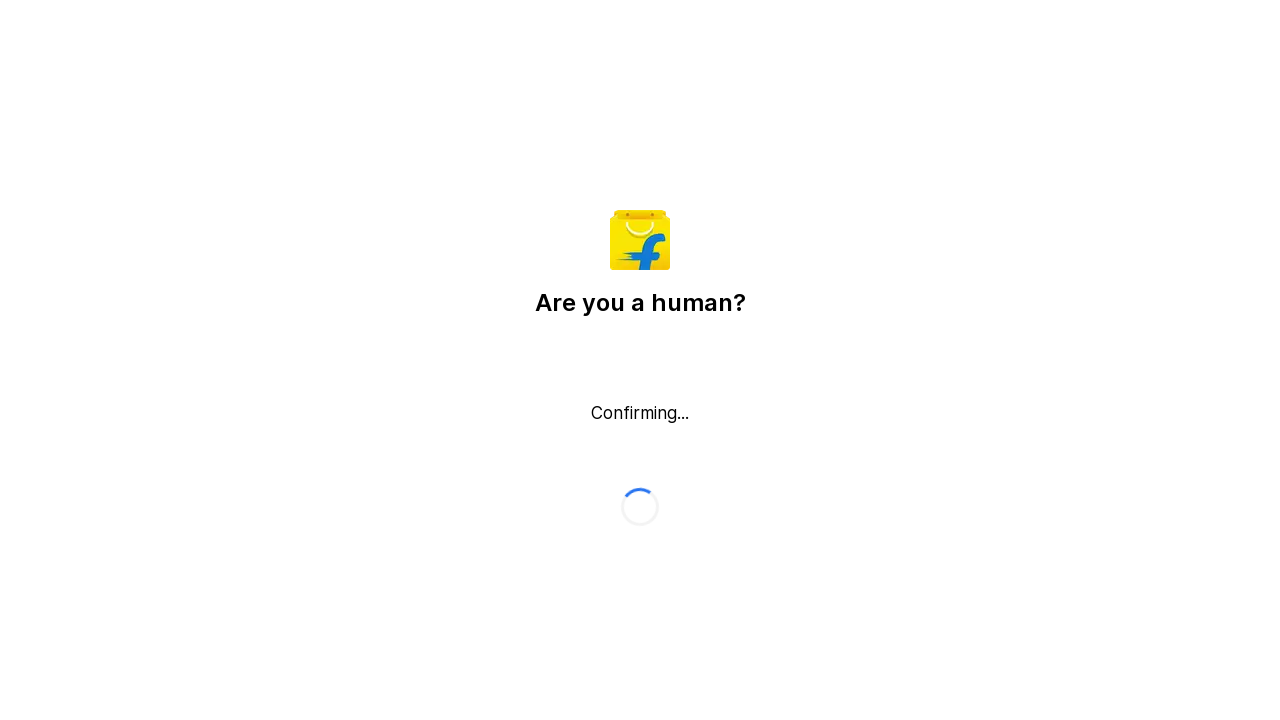